Tests handling of a delayed alert that appears after 5 seconds

Starting URL: https://demoqa.com/alerts

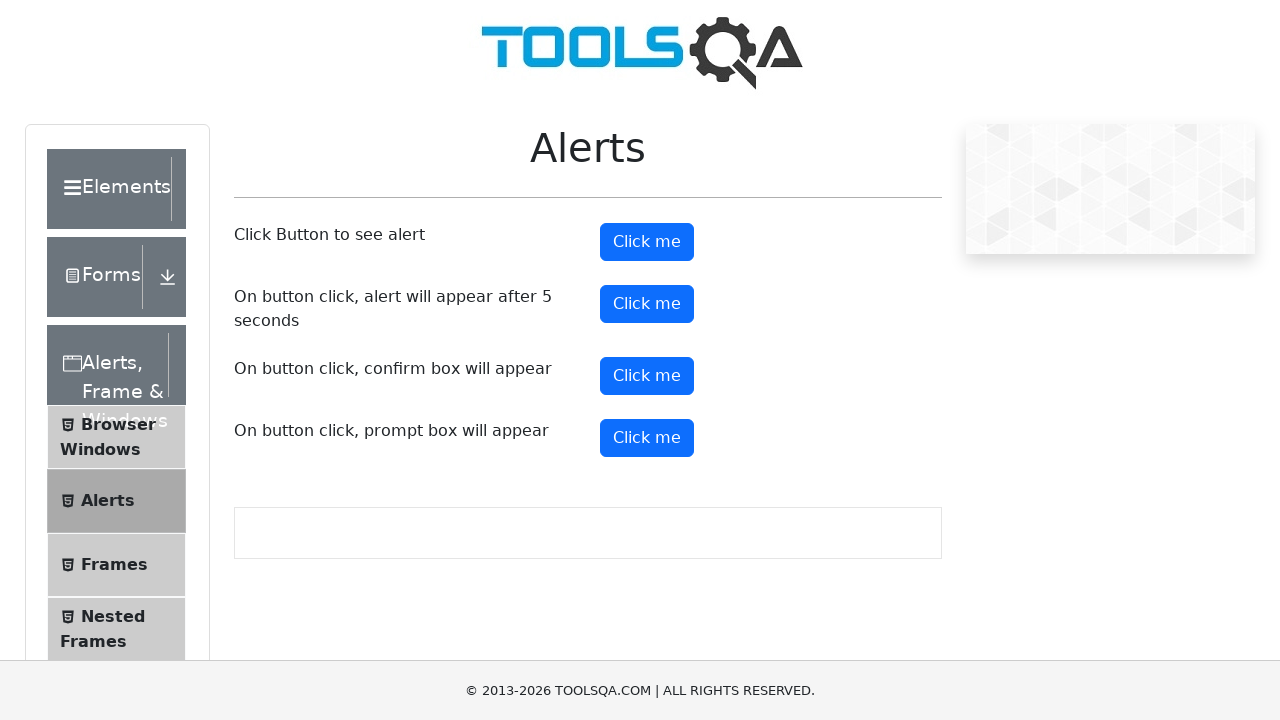

Set up dialog handler to automatically accept alerts
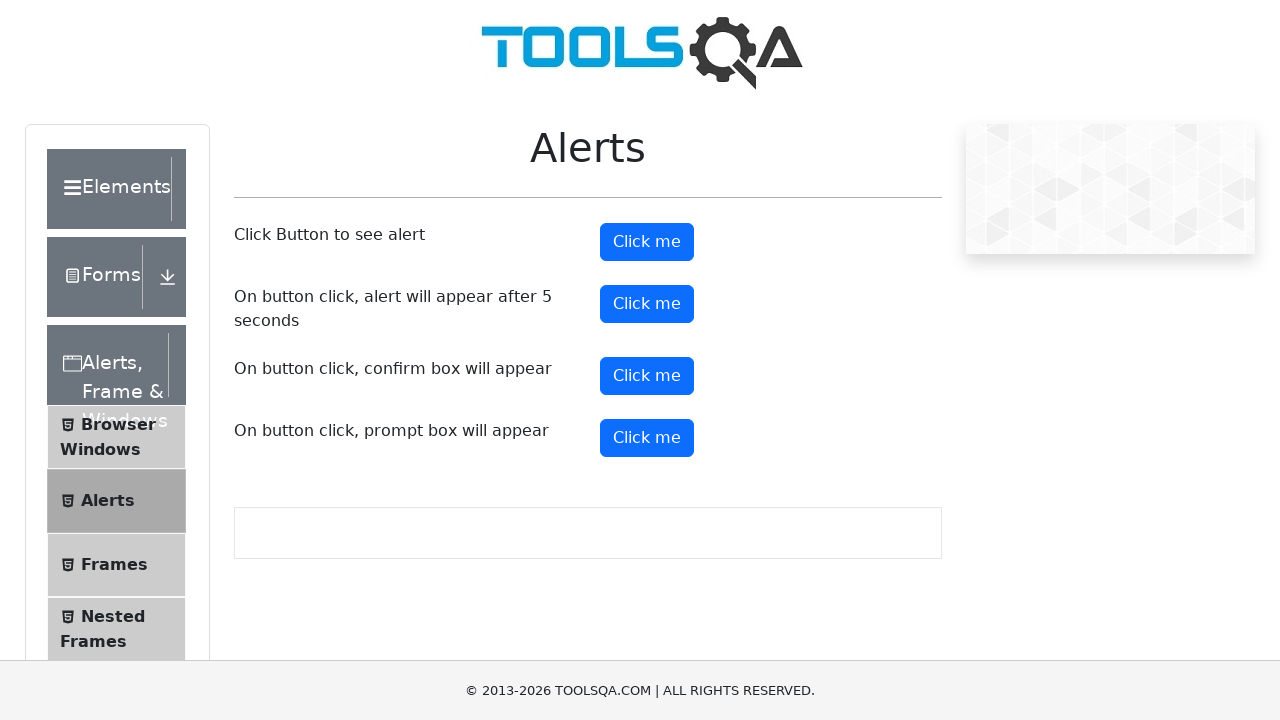

Clicked button to trigger delayed alert at (647, 304) on #timerAlertButton
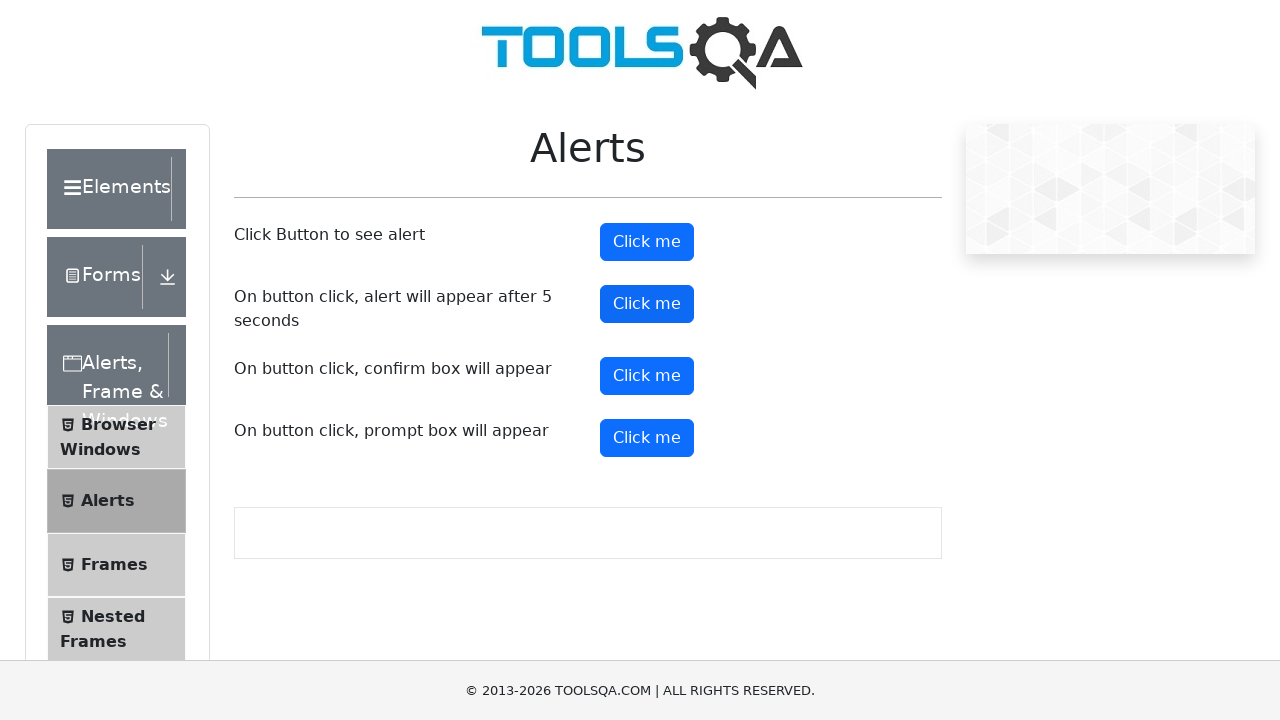

Waited for delayed alert to appear and be handled after 5 seconds
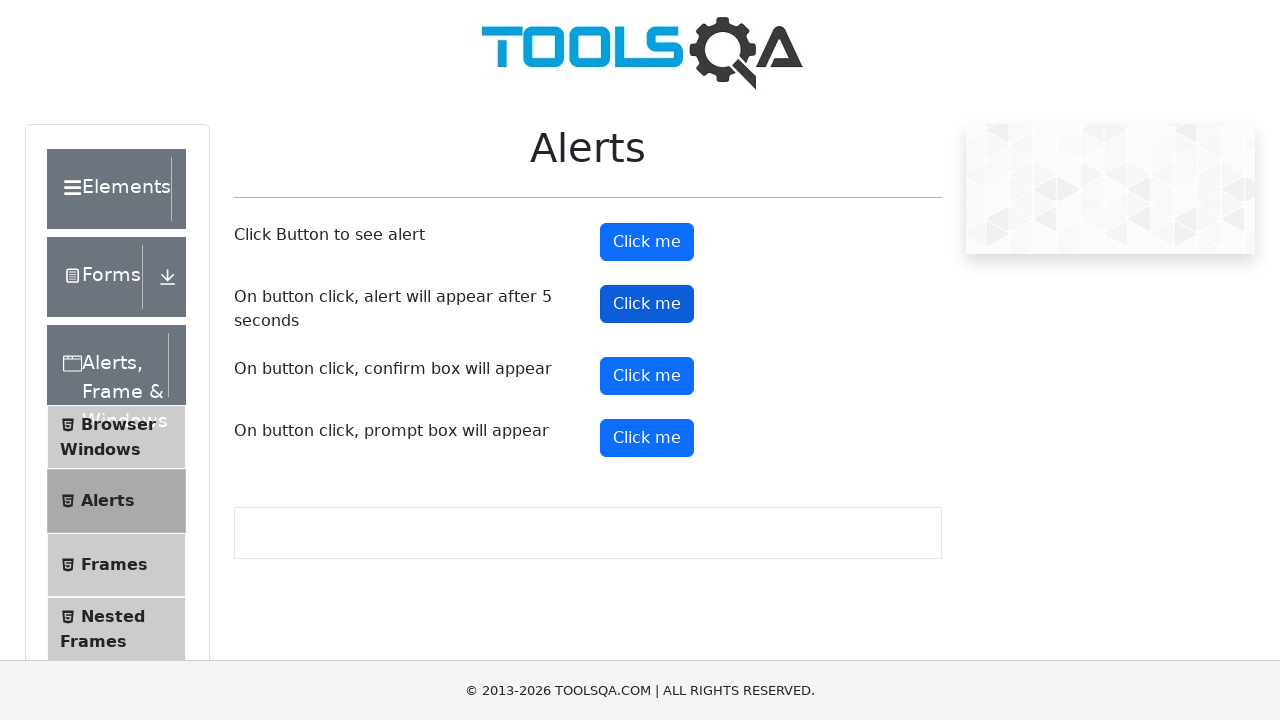

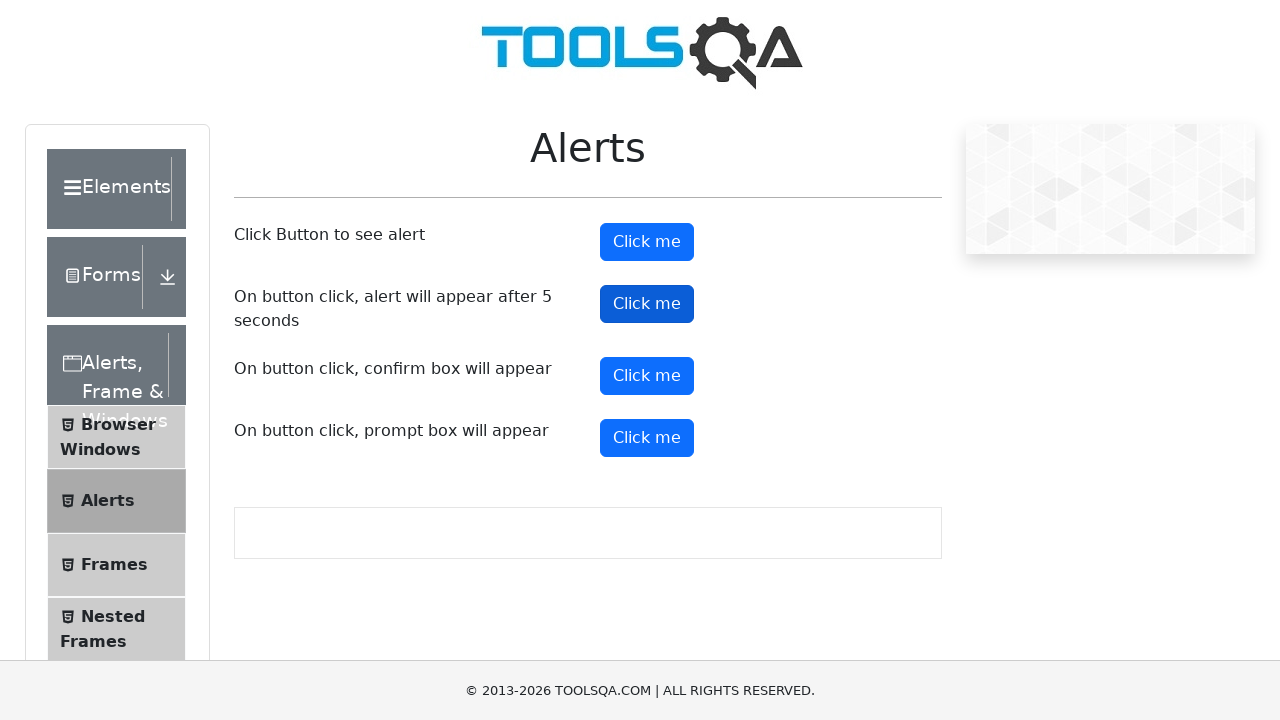